Navigates to a test automation practice blog and clicks on a male radio button using JavaScript executor

Starting URL: https://testautomationpractice.blogspot.com/

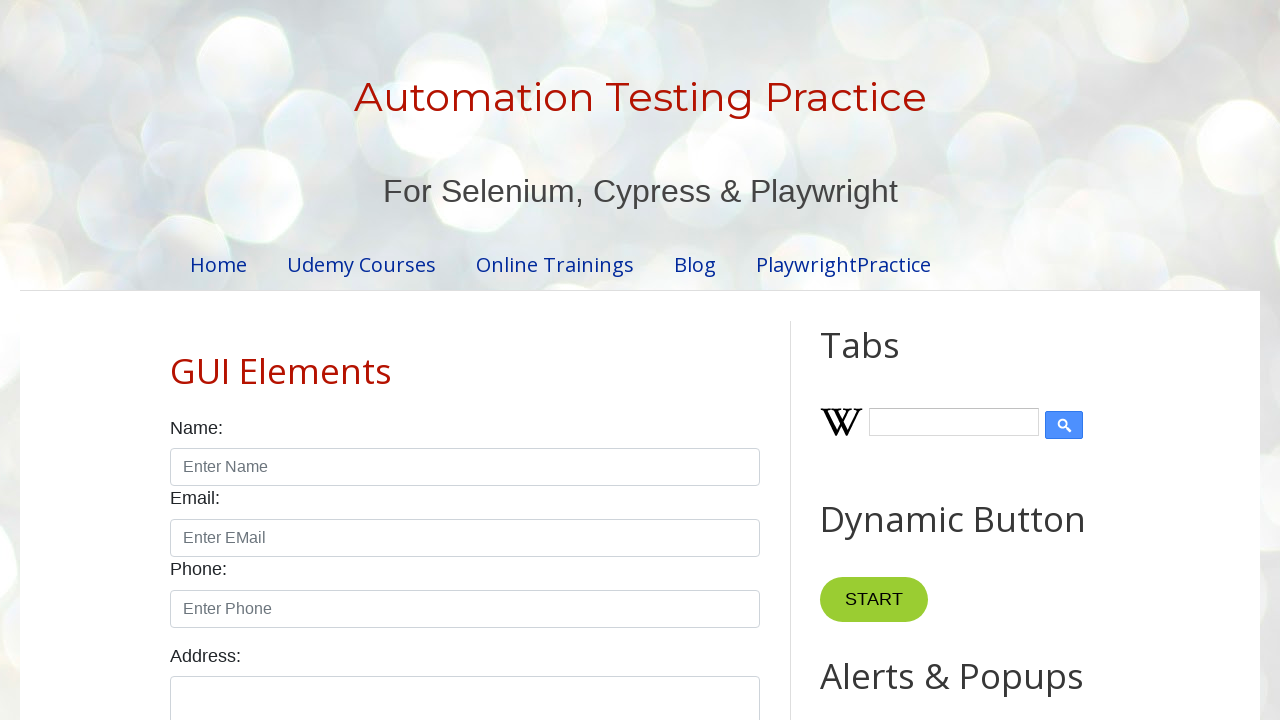

Navigated to test automation practice blog
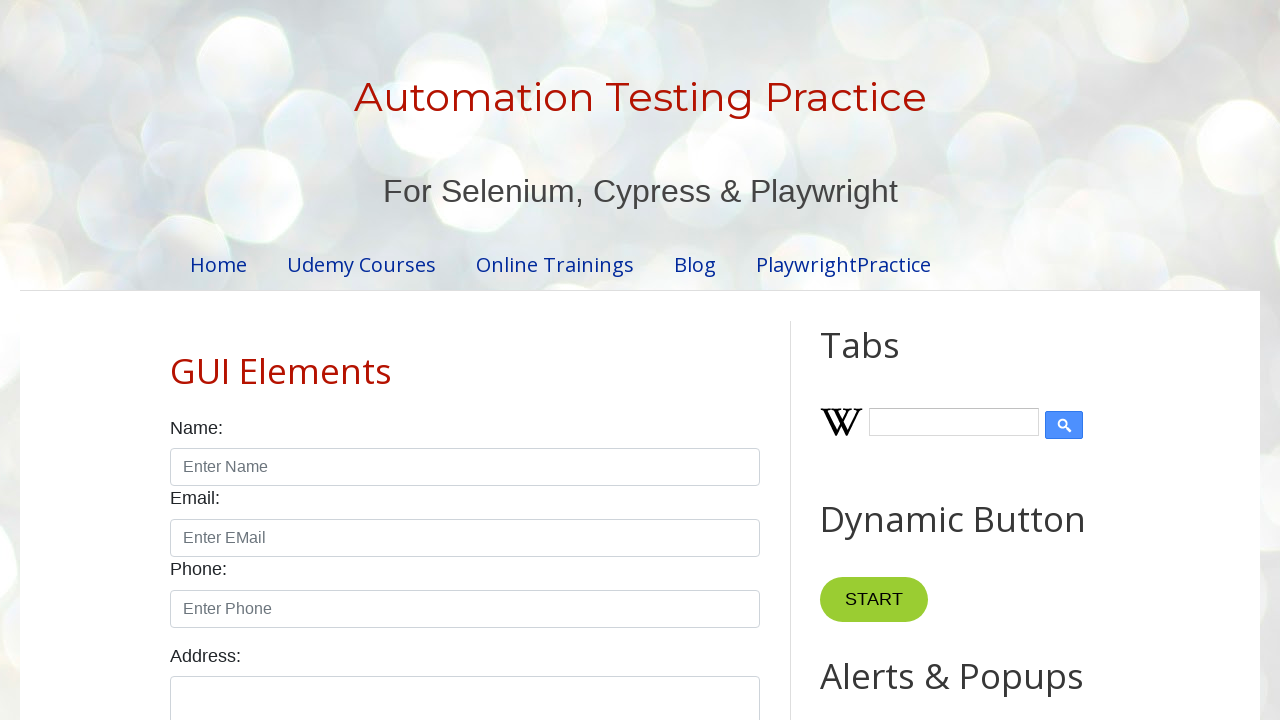

Clicked on male radio button using JavaScript executor at (176, 360) on input#male
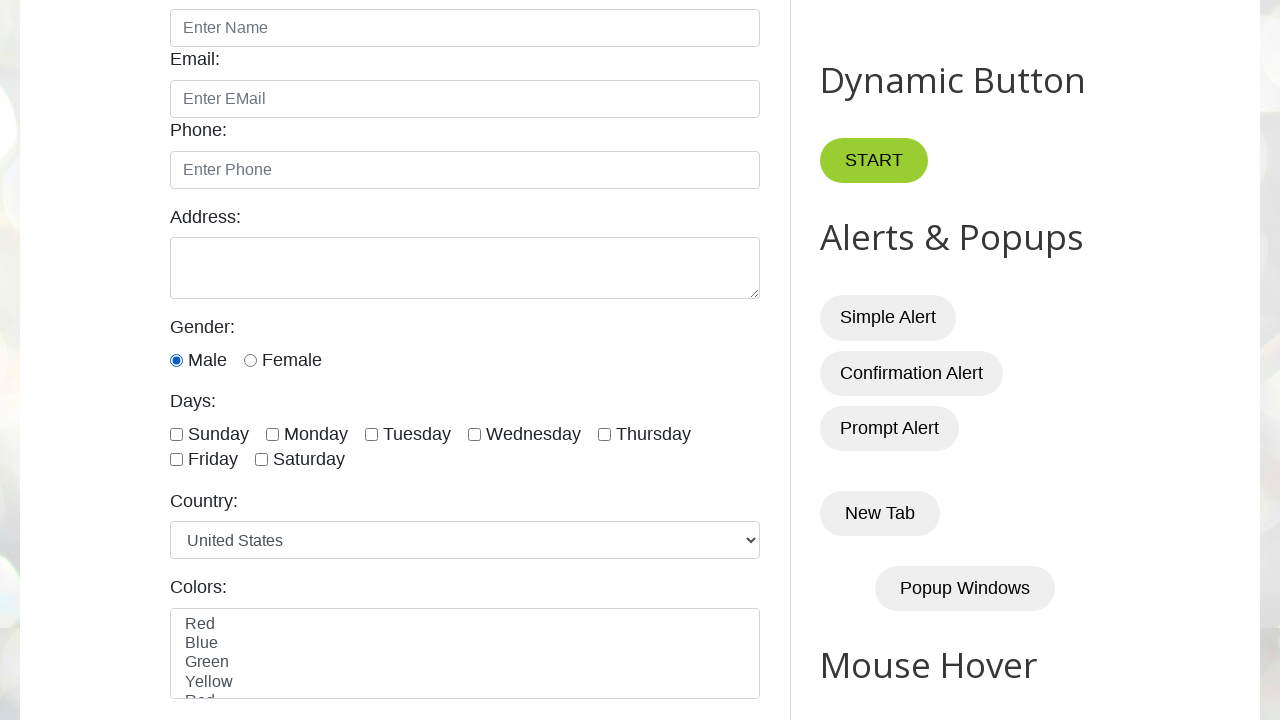

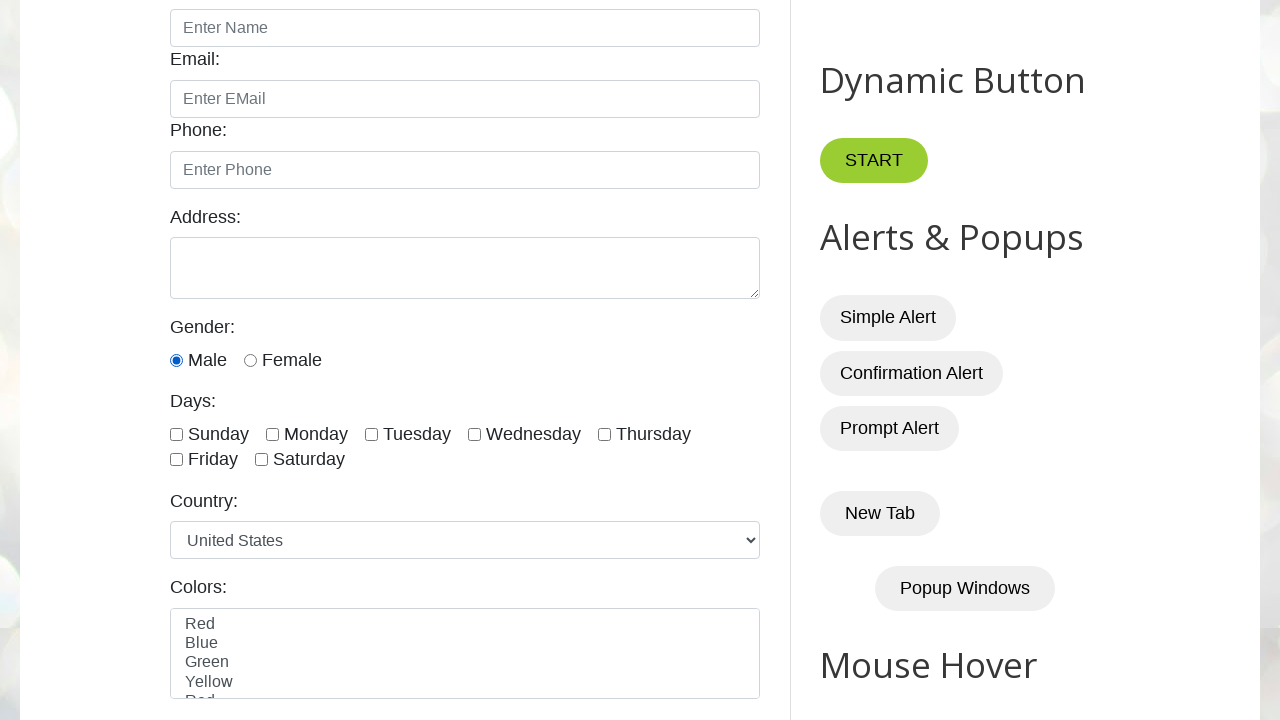